Tests dropdown menu functionality by selecting options using different methods: by visible text, by index, and by value

Starting URL: https://qa-automation-practice.netlify.app/dropdowns

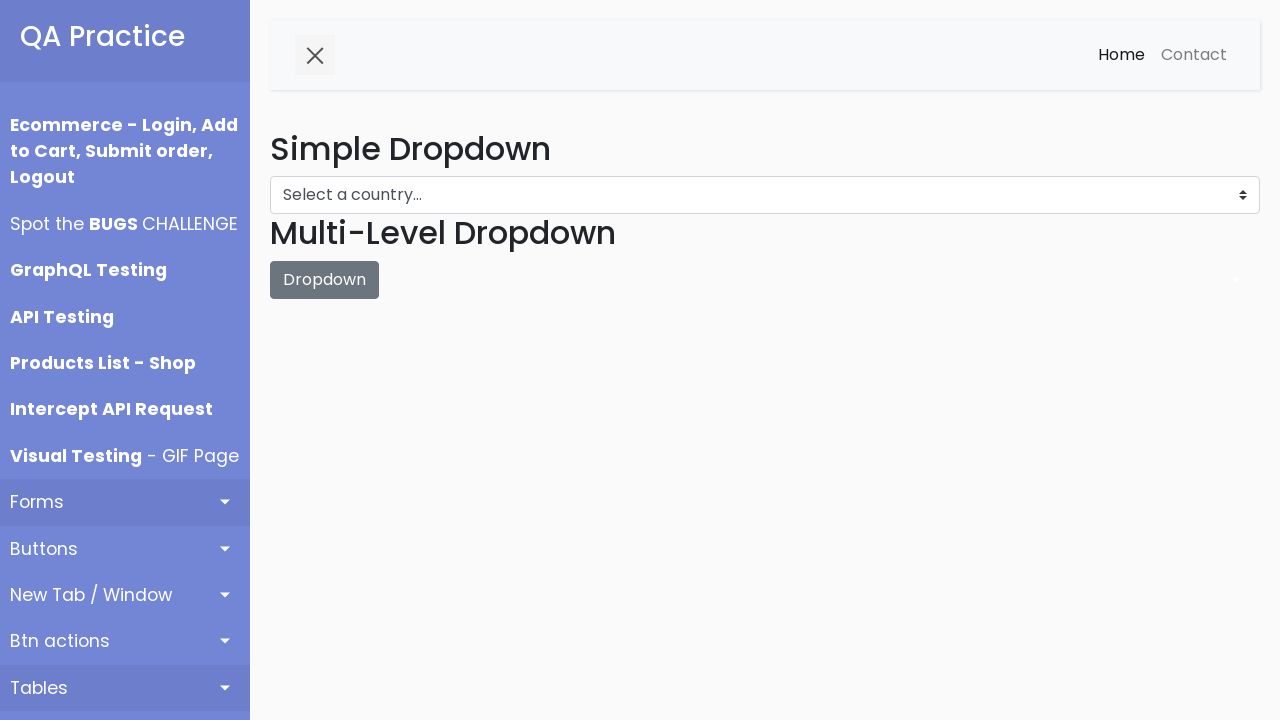

Selected dropdown option 'Aruba' by visible text on #dropdown-menu
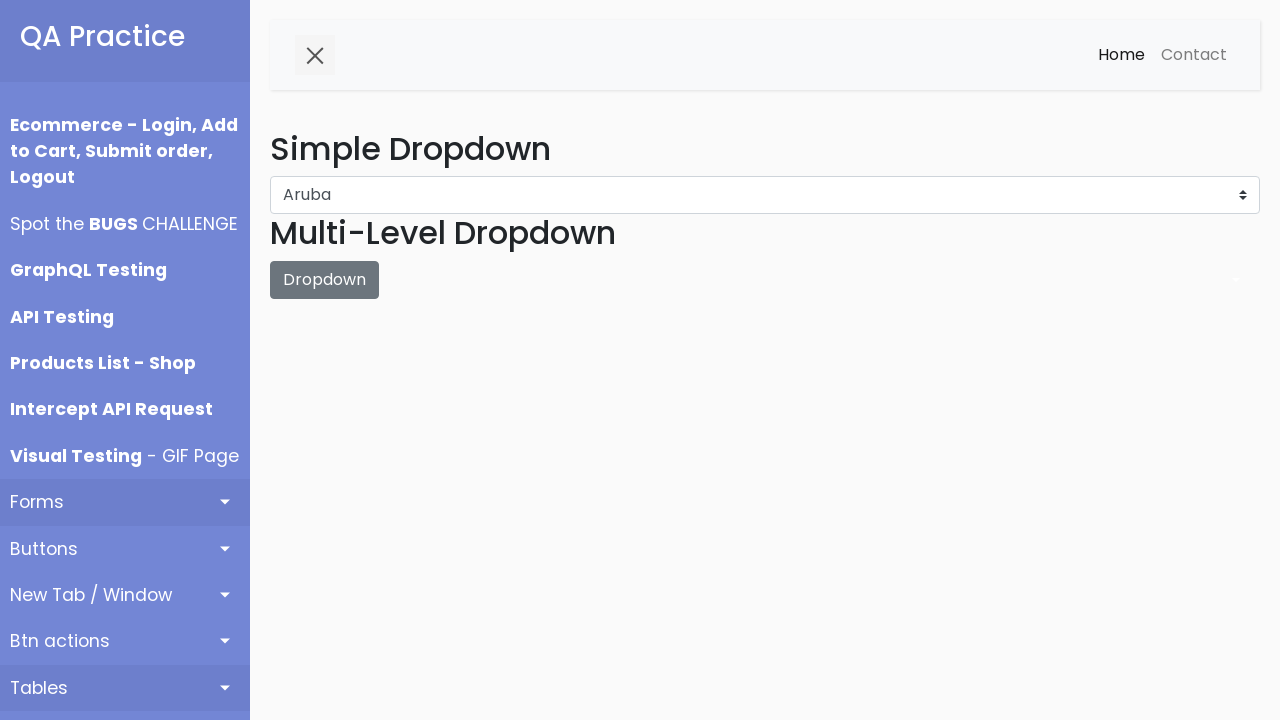

Selected dropdown option at index 3 on #dropdown-menu
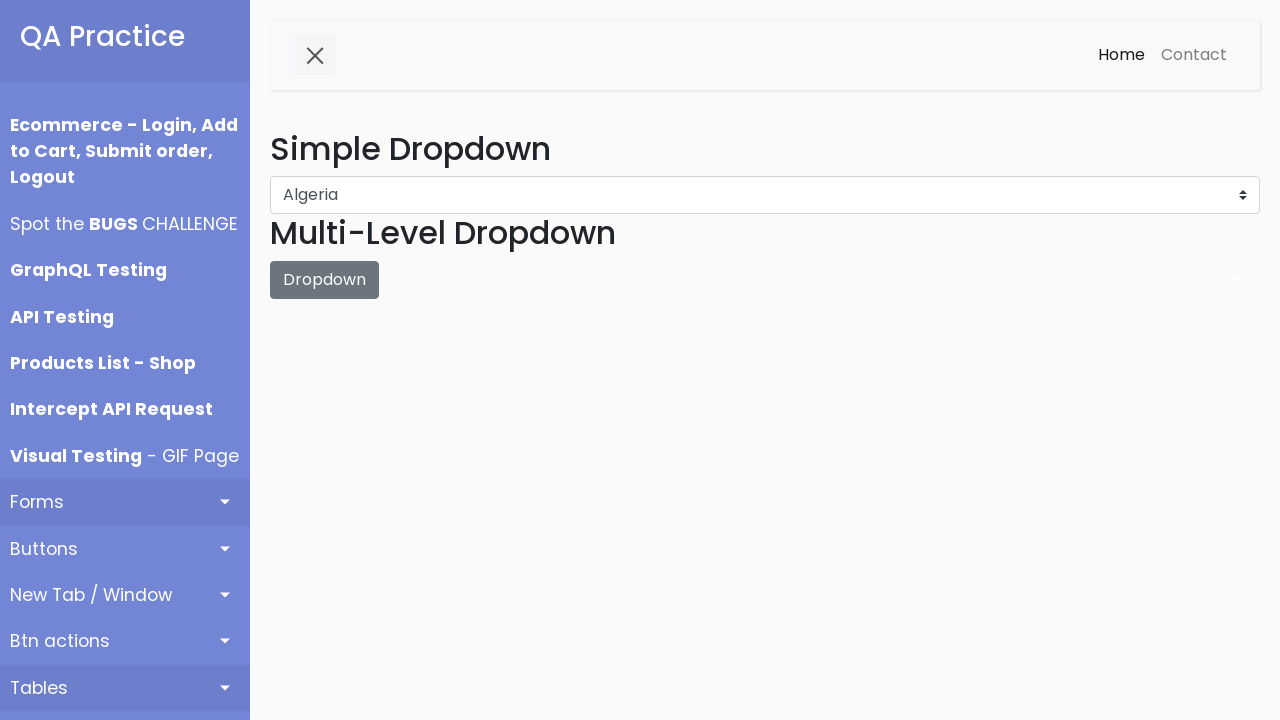

Selected dropdown option with value 'Benin' on #dropdown-menu
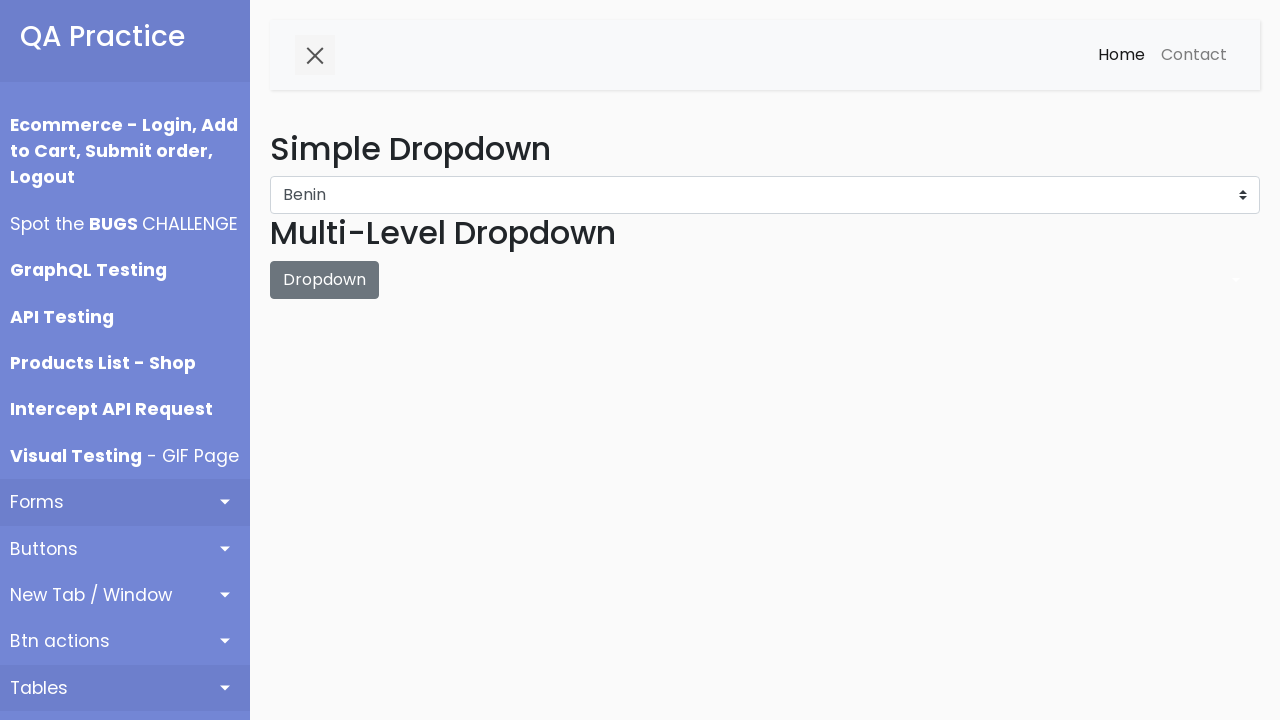

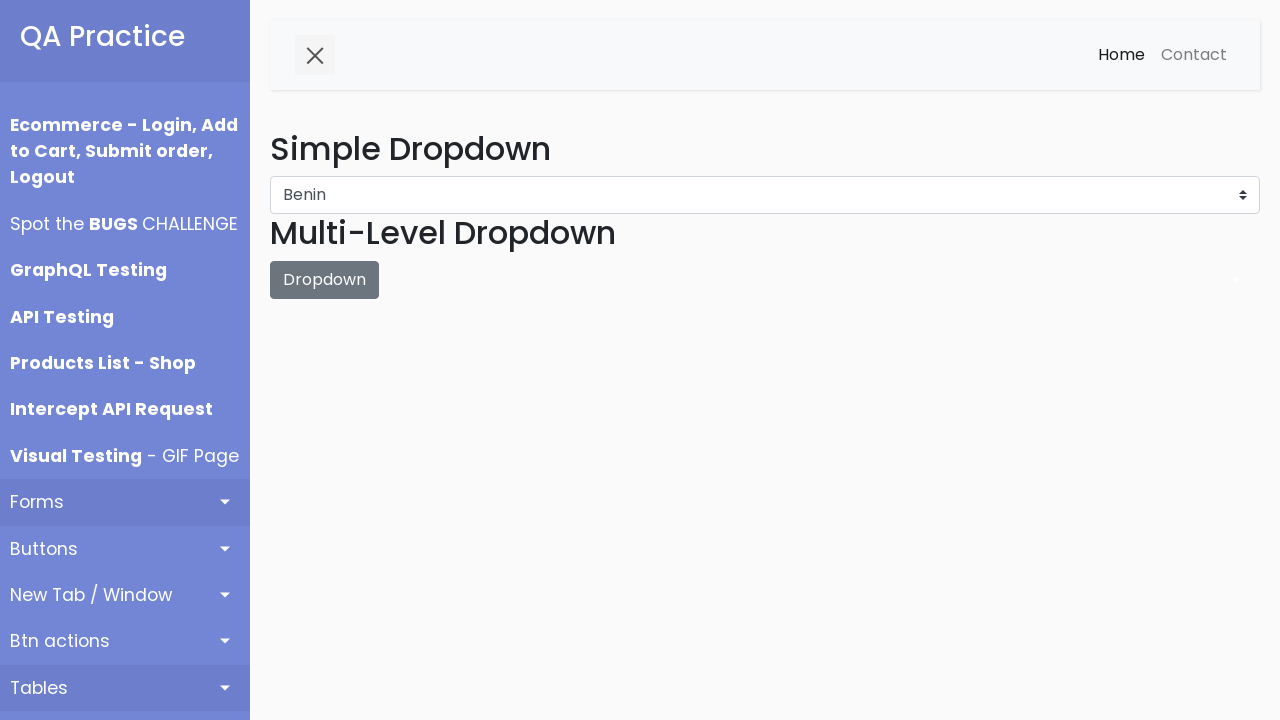